Tests checkbox functionality by unchecking all selected checkboxes and then selecting only the "Bike" checkbox

Starting URL: http://www.letef.com/test/testPage.php

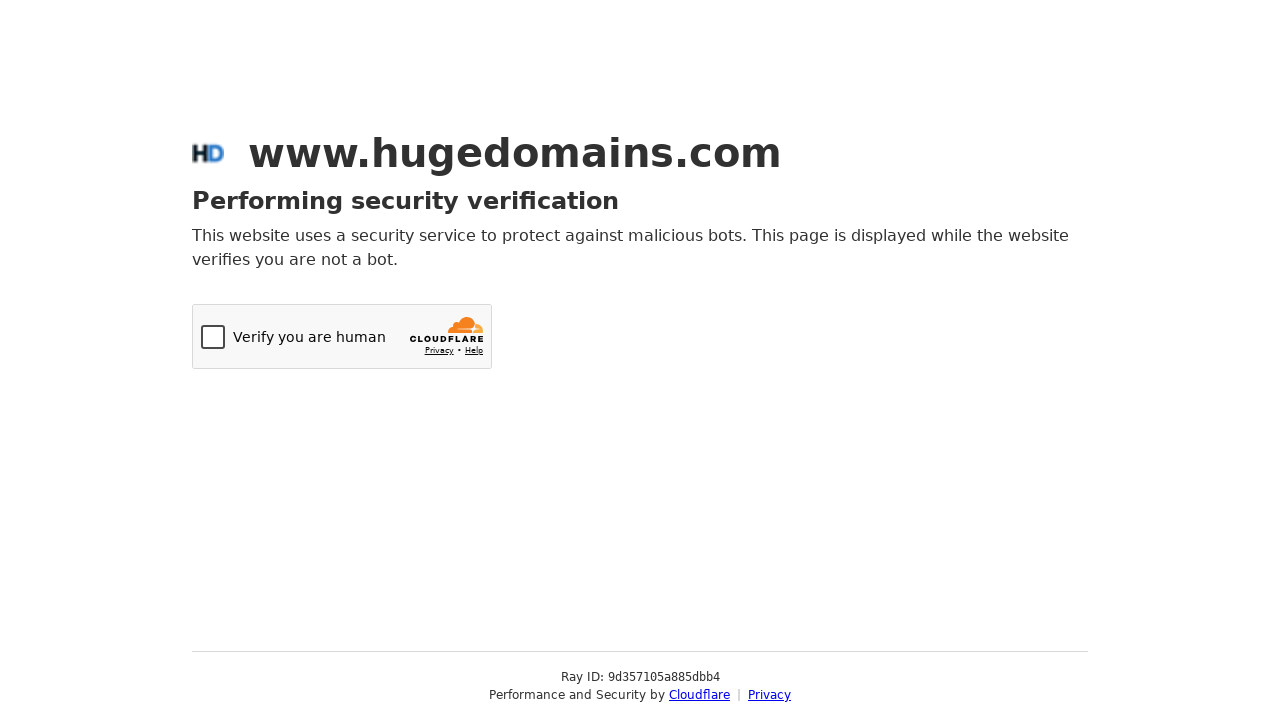

Navigated to test page
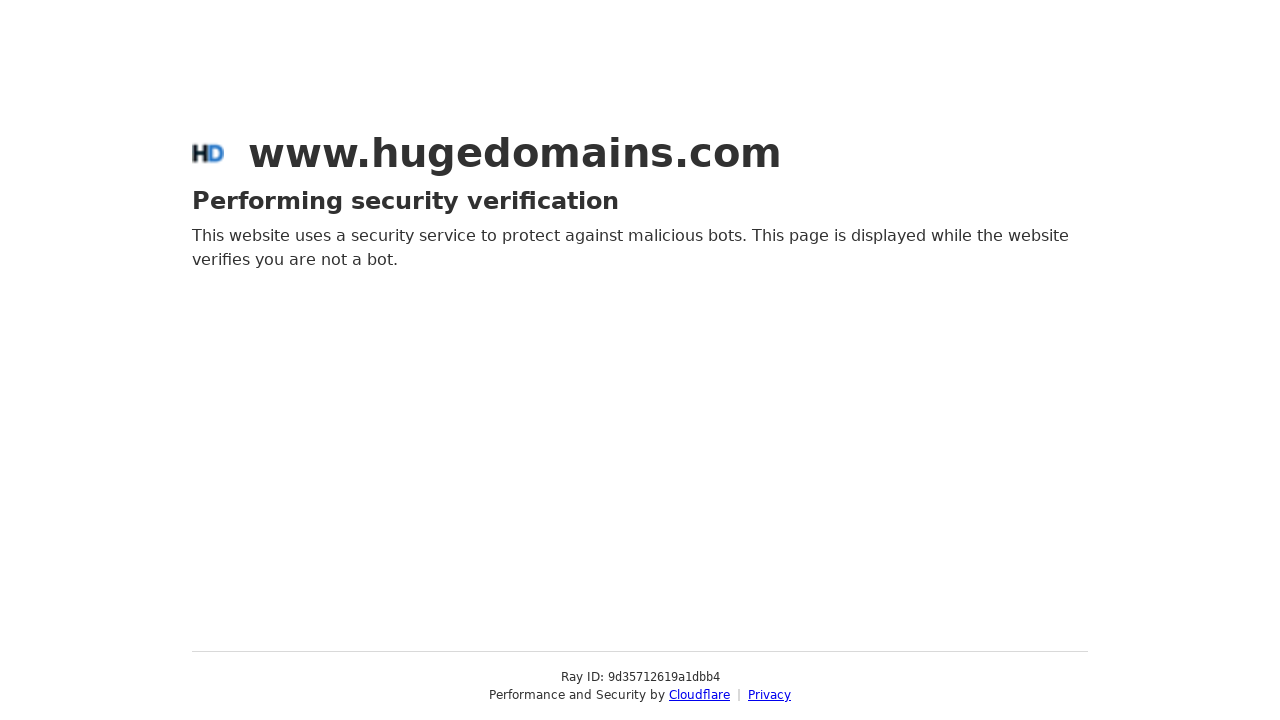

Retrieved all checkboxes from the page
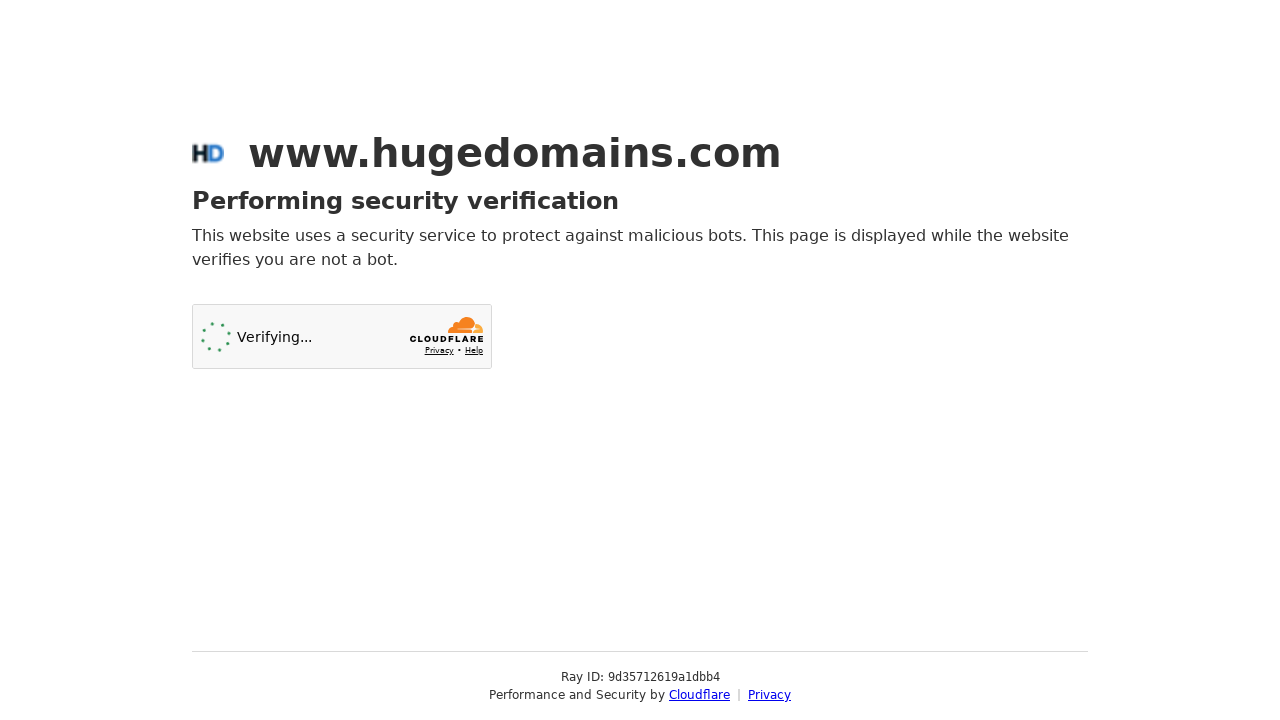

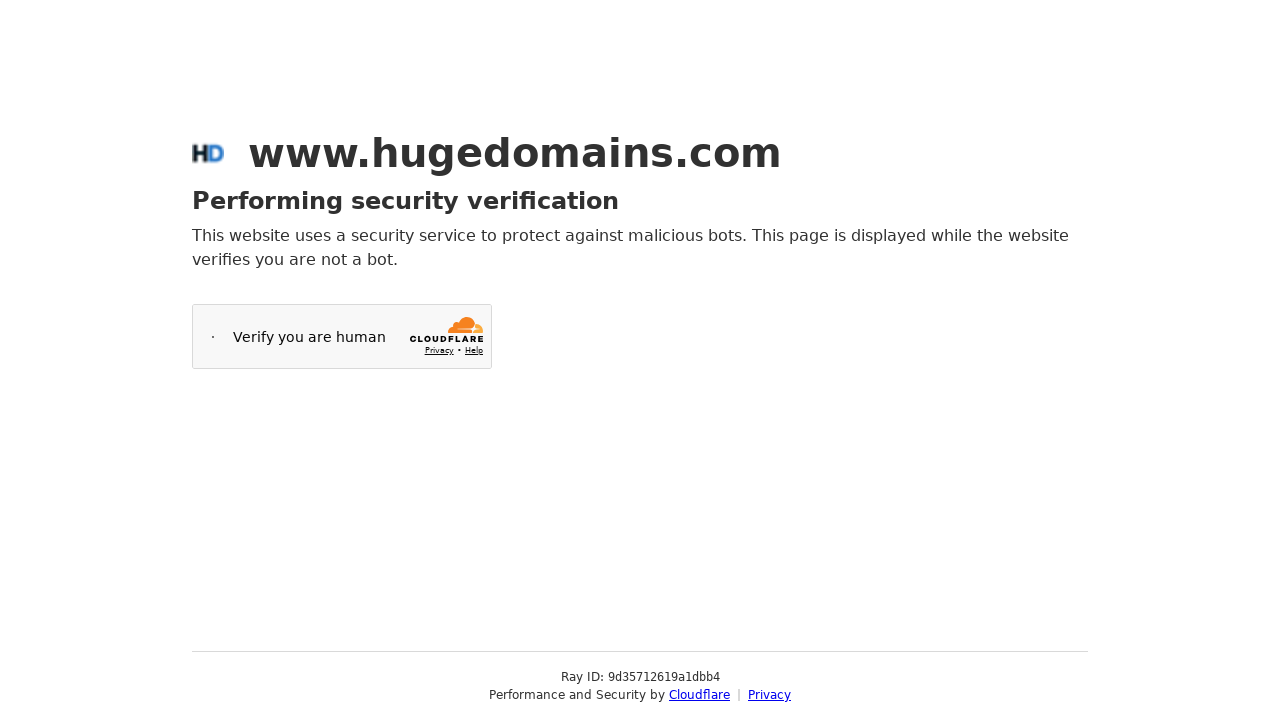